Tests file download functionality by navigating to a download page, accepting an alert dialog, and clicking on a file download link.

Starting URL: http://the-internet.herokuapp.com/download

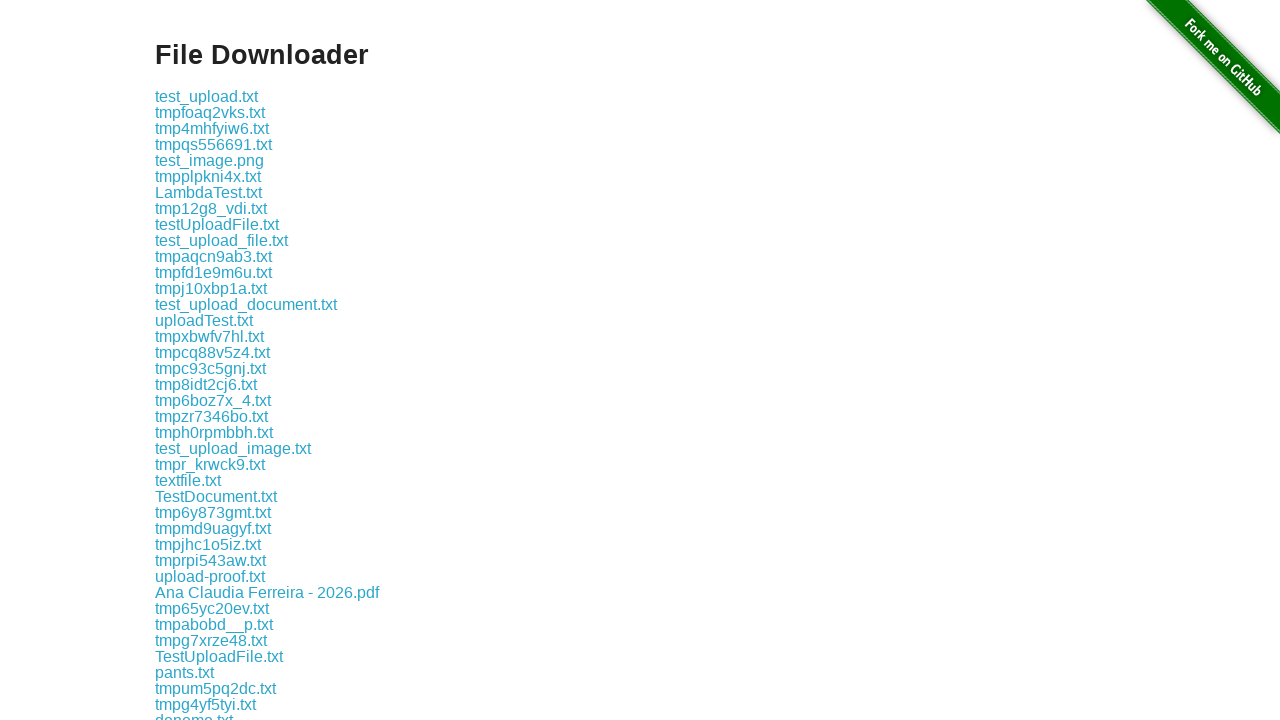

Set up dialog handler to accept alerts
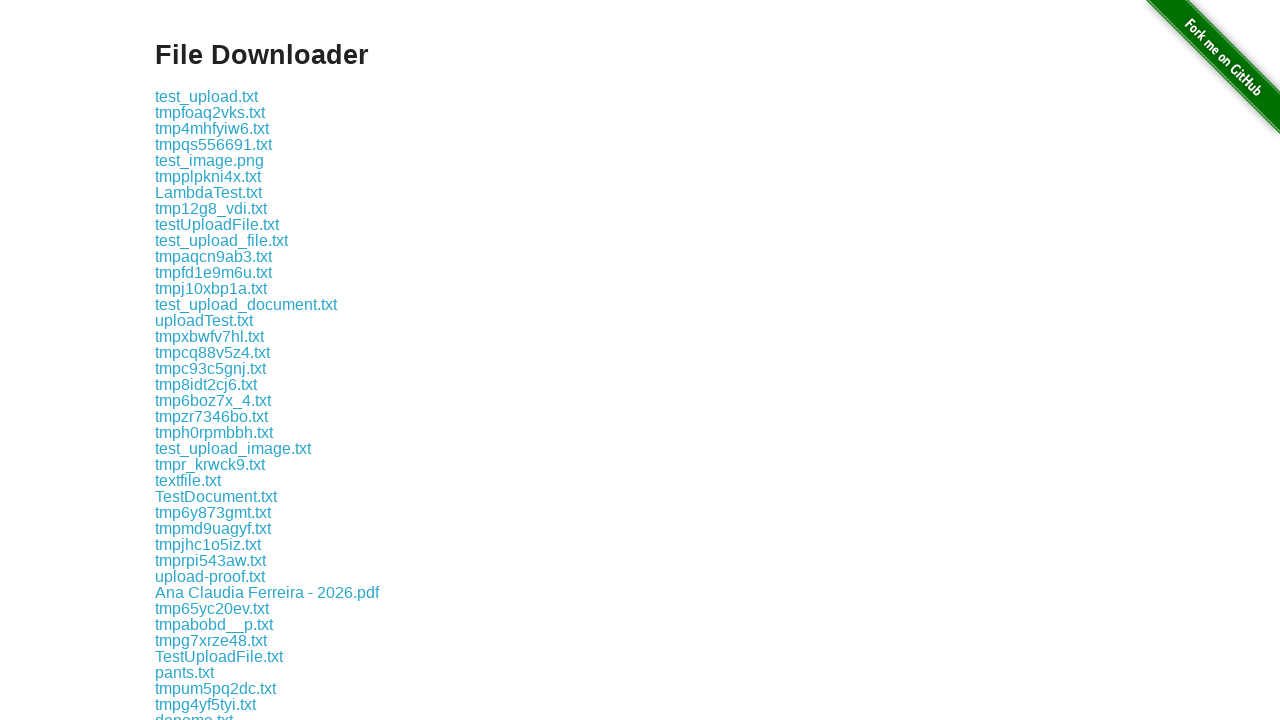

Page content loaded and ready
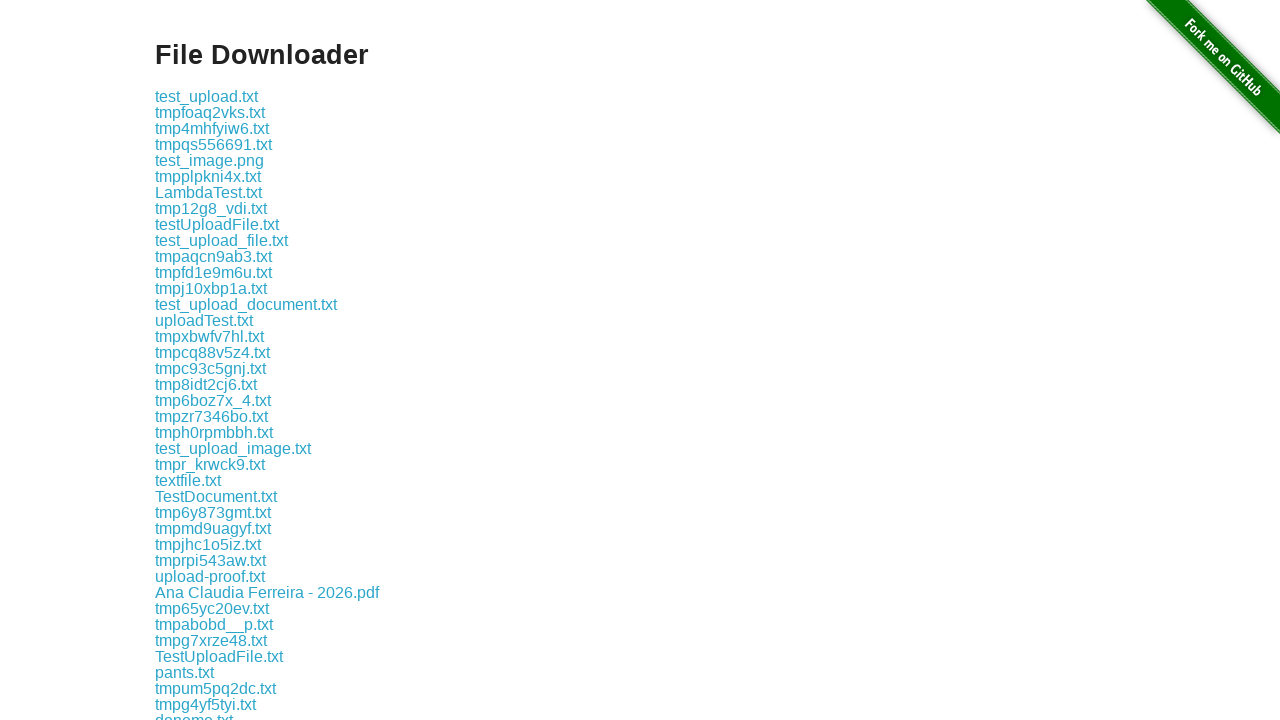

Clicked on file download link at (188, 480) on xpath=//*[@id='content']/div[1]/a[25]
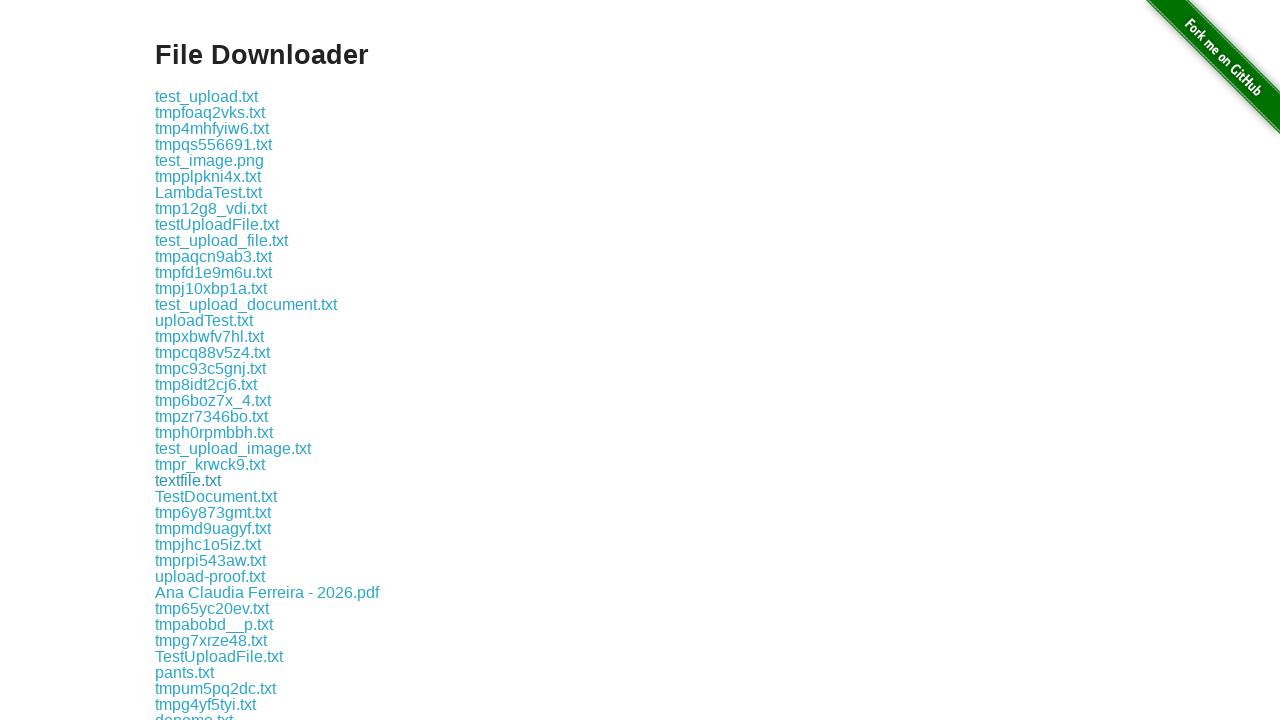

Waited 3 seconds for download to complete
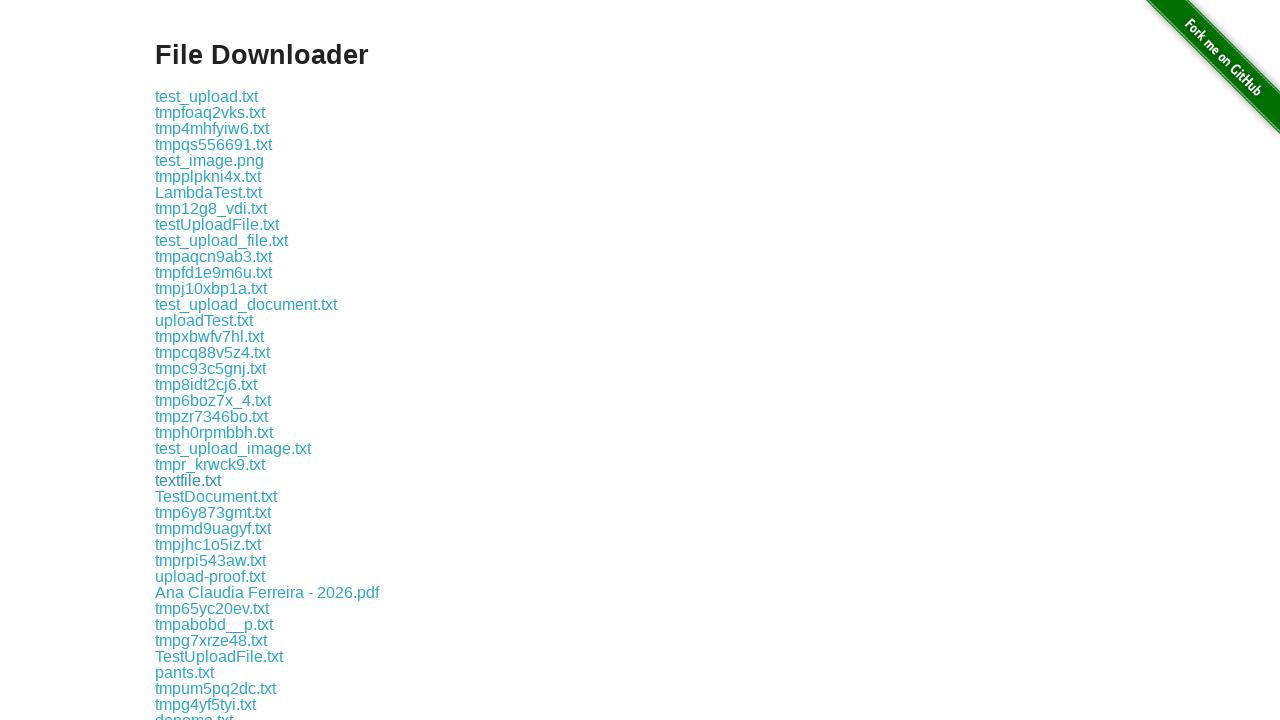

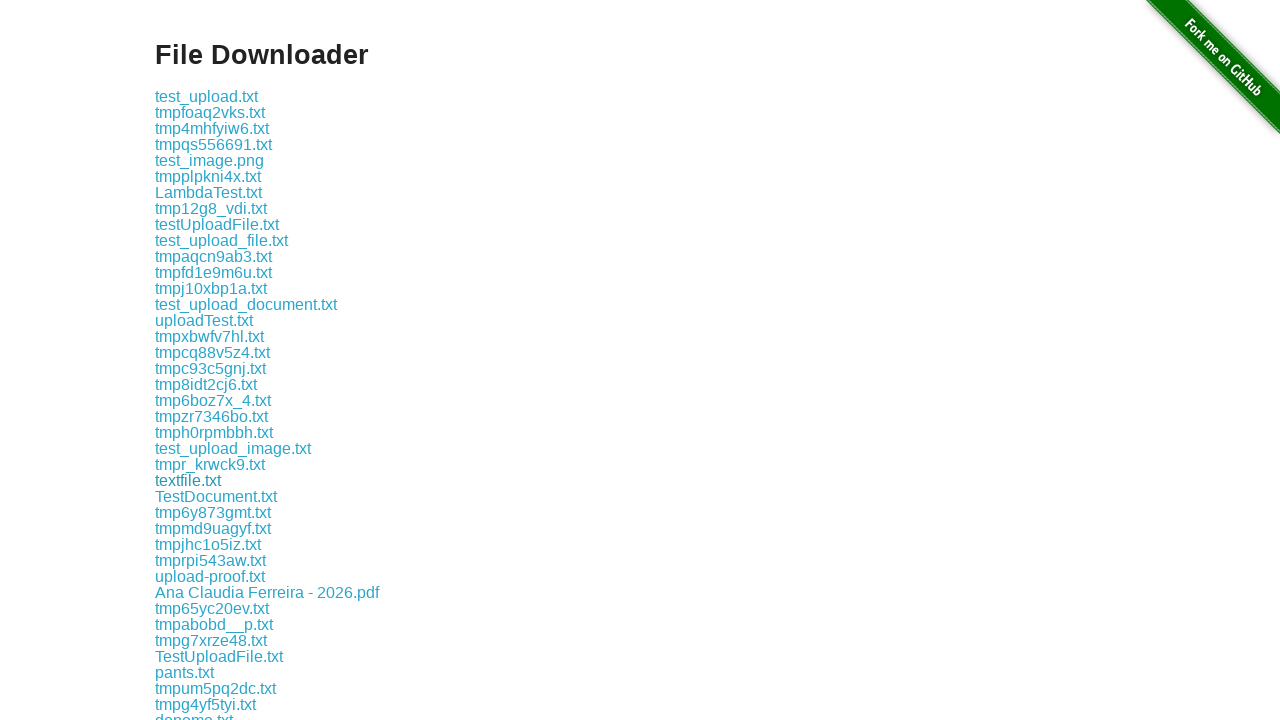